Navigates to mortgage calculator website and scrolls down the page to view loan information section

Starting URL: https://www.mortgagecalculator.org

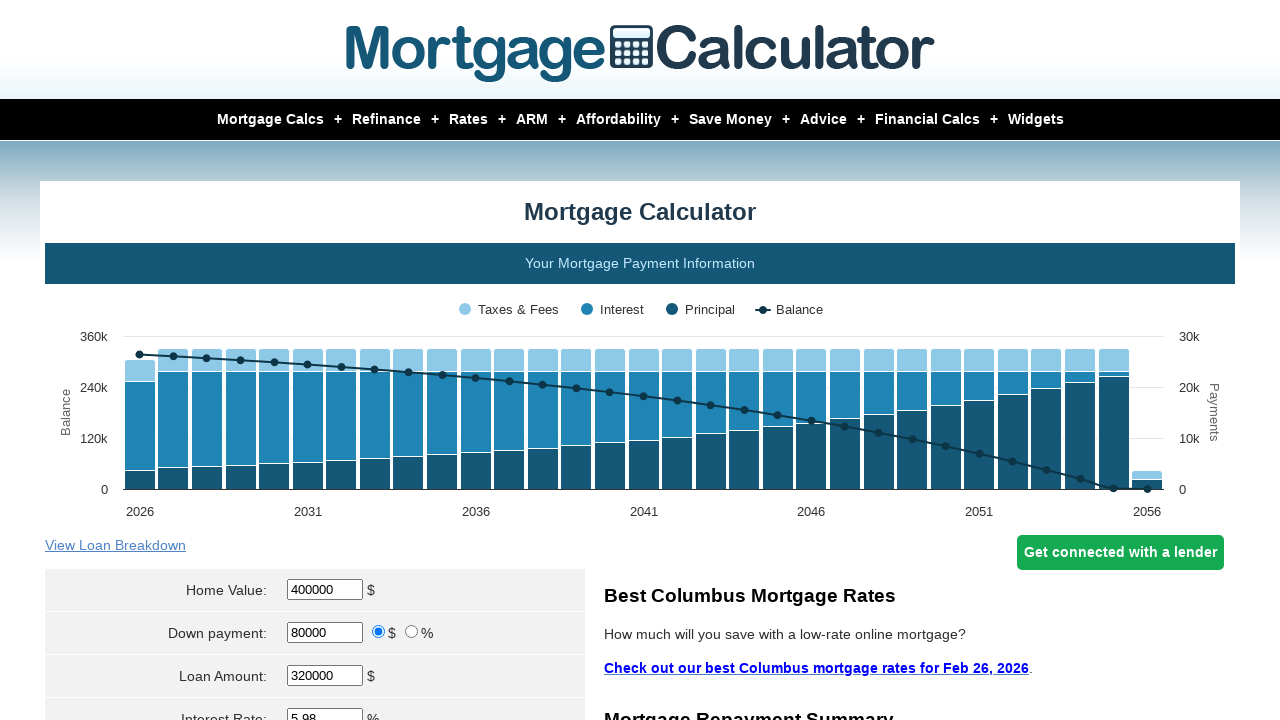

Scrolled down to view loan information section
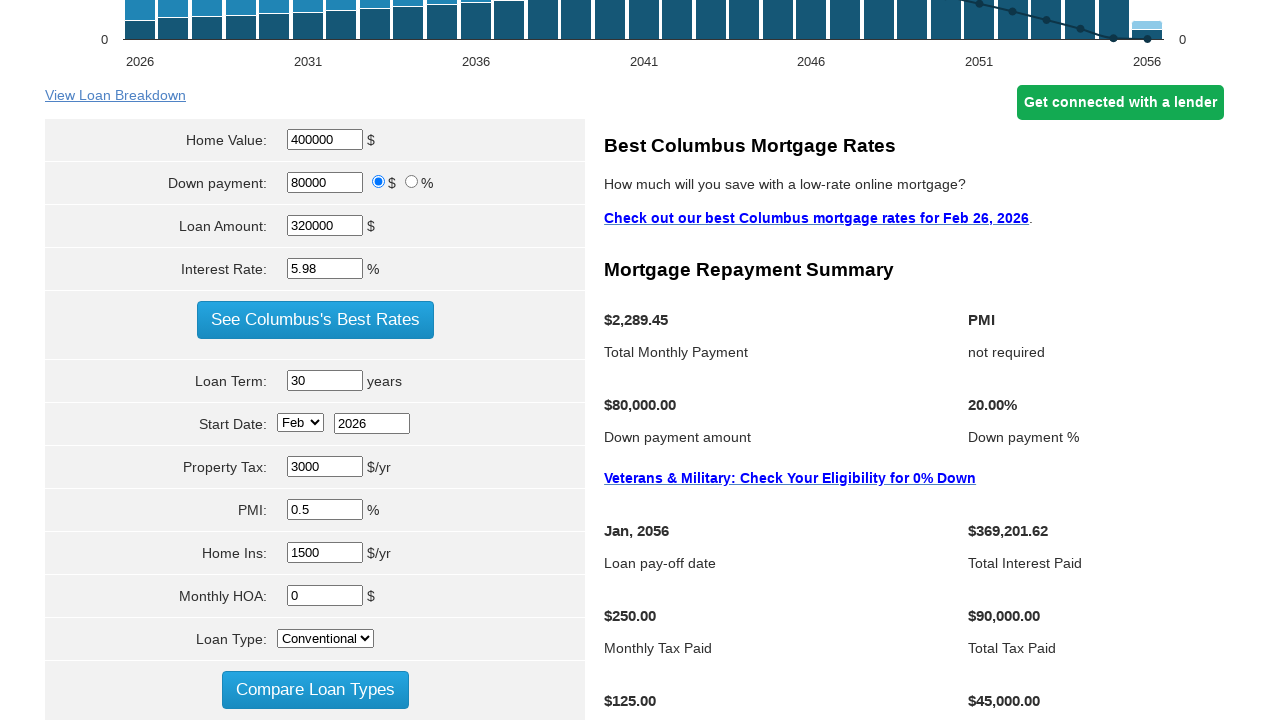

Waited for scroll to complete
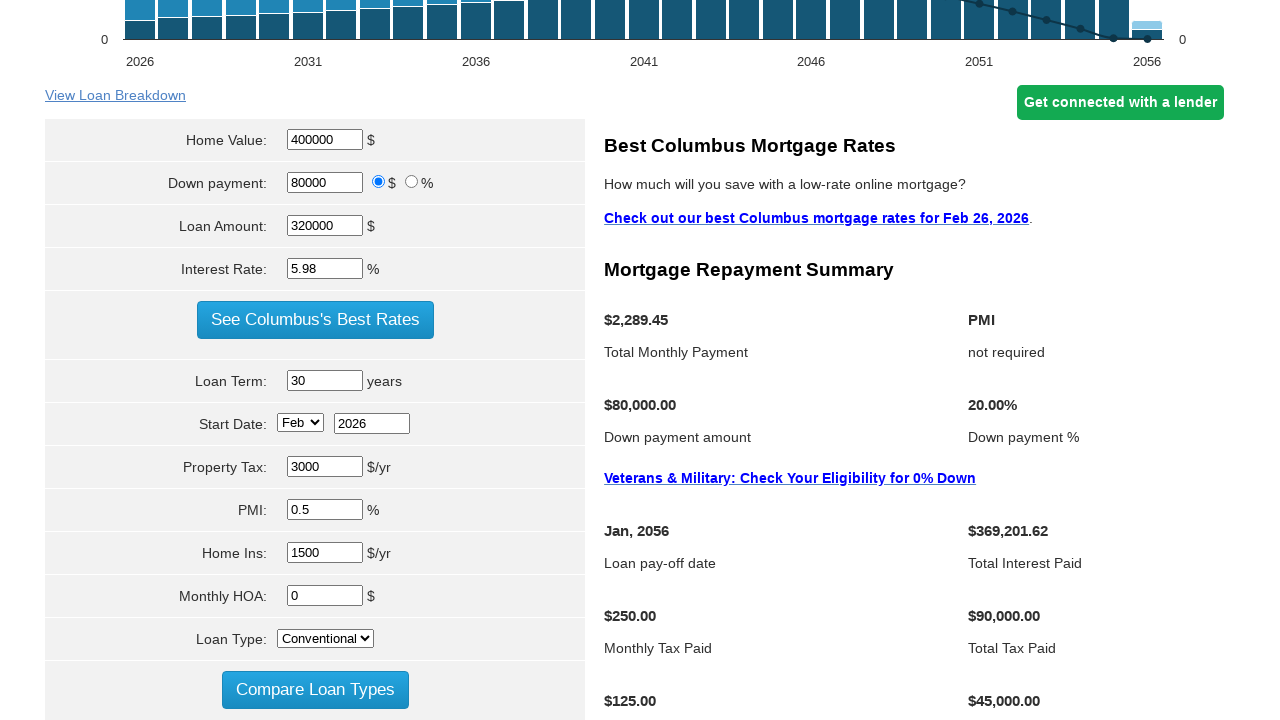

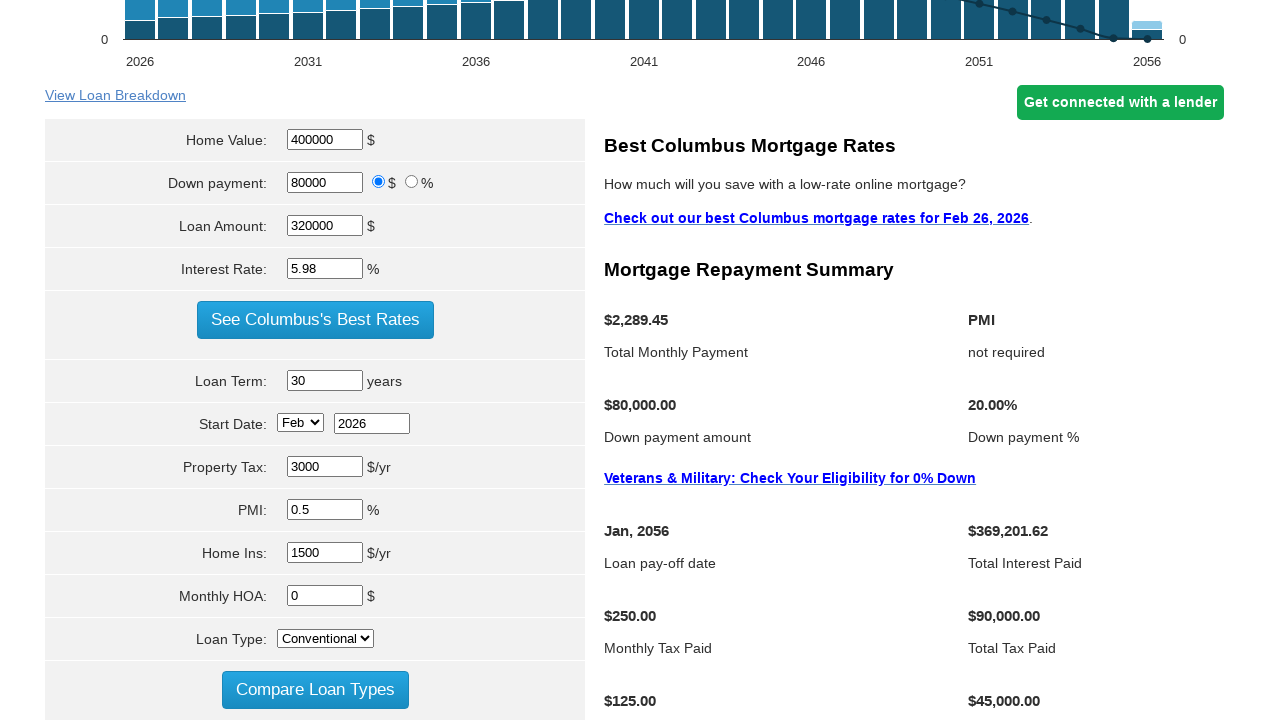